Tests opening a link in a new tab using control+click and switching between tabs

Starting URL: https://www.qa-practice.com/elements/dragndrop/boxes

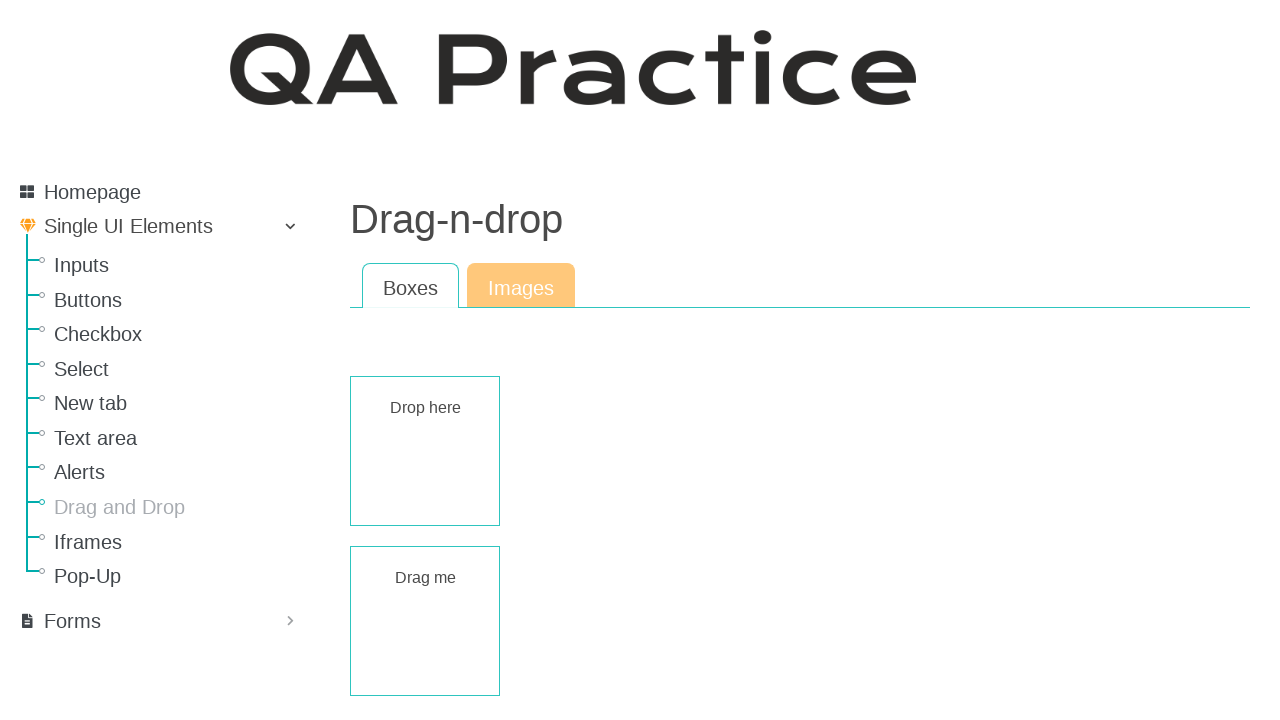

Control+clicked Homepage link to open in new tab at (92, 192) on text=Homepage
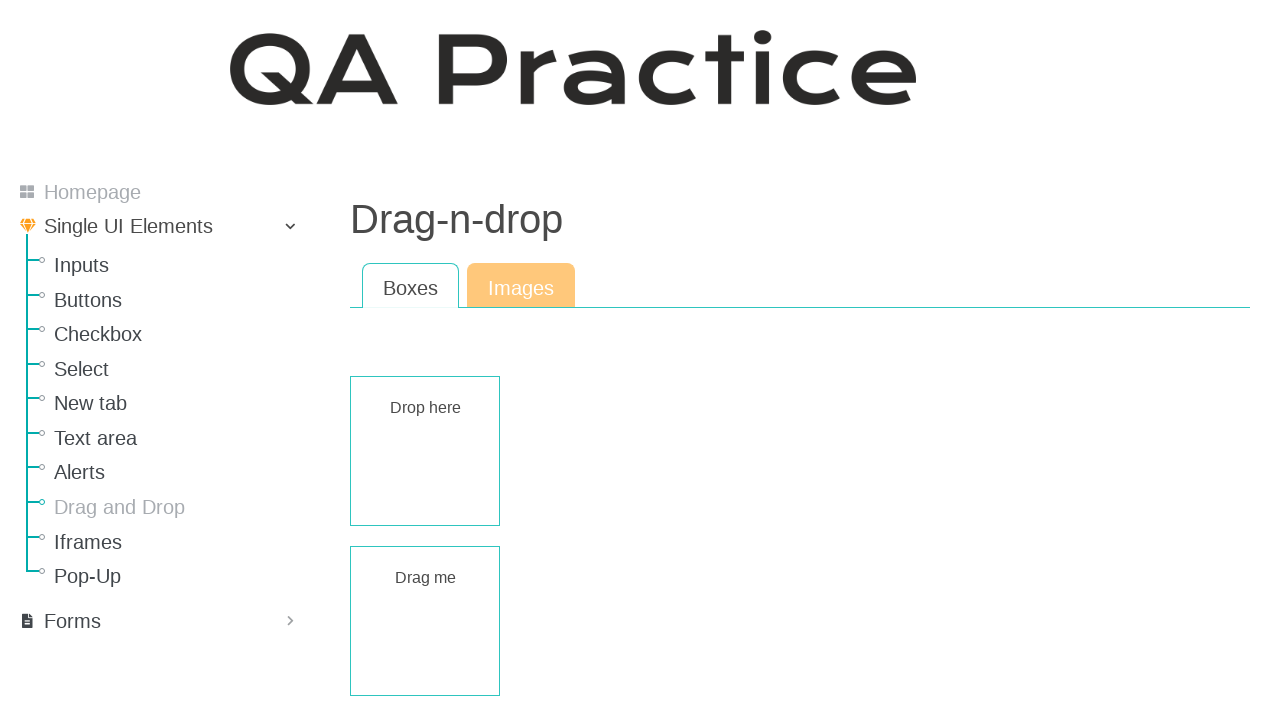

Captured new page object from new tab
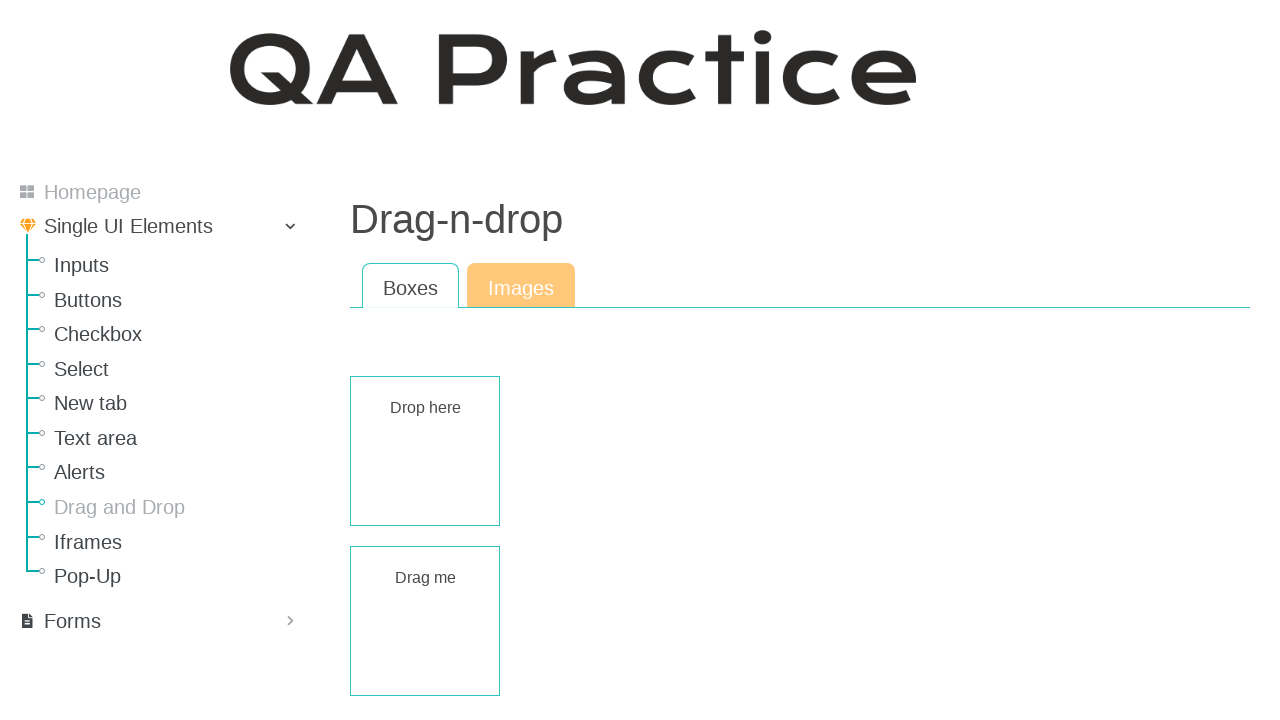

New tab page finished loading
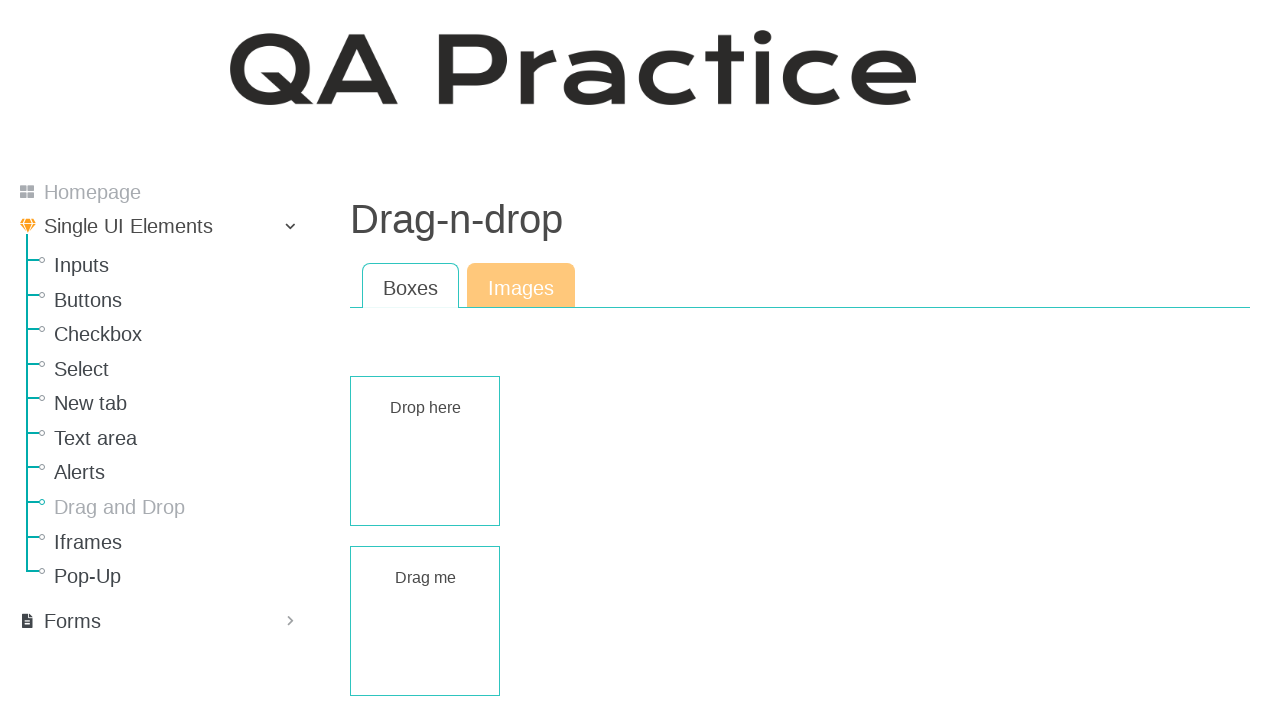

Brought original tab back to focus
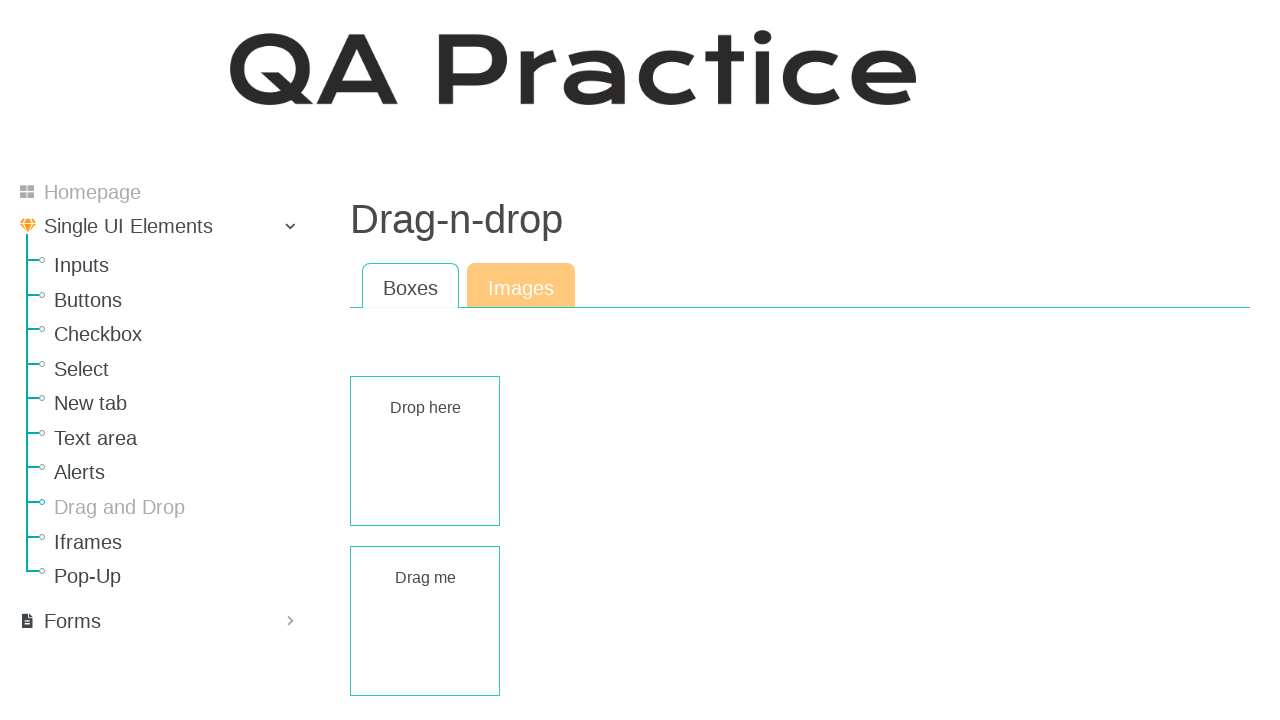

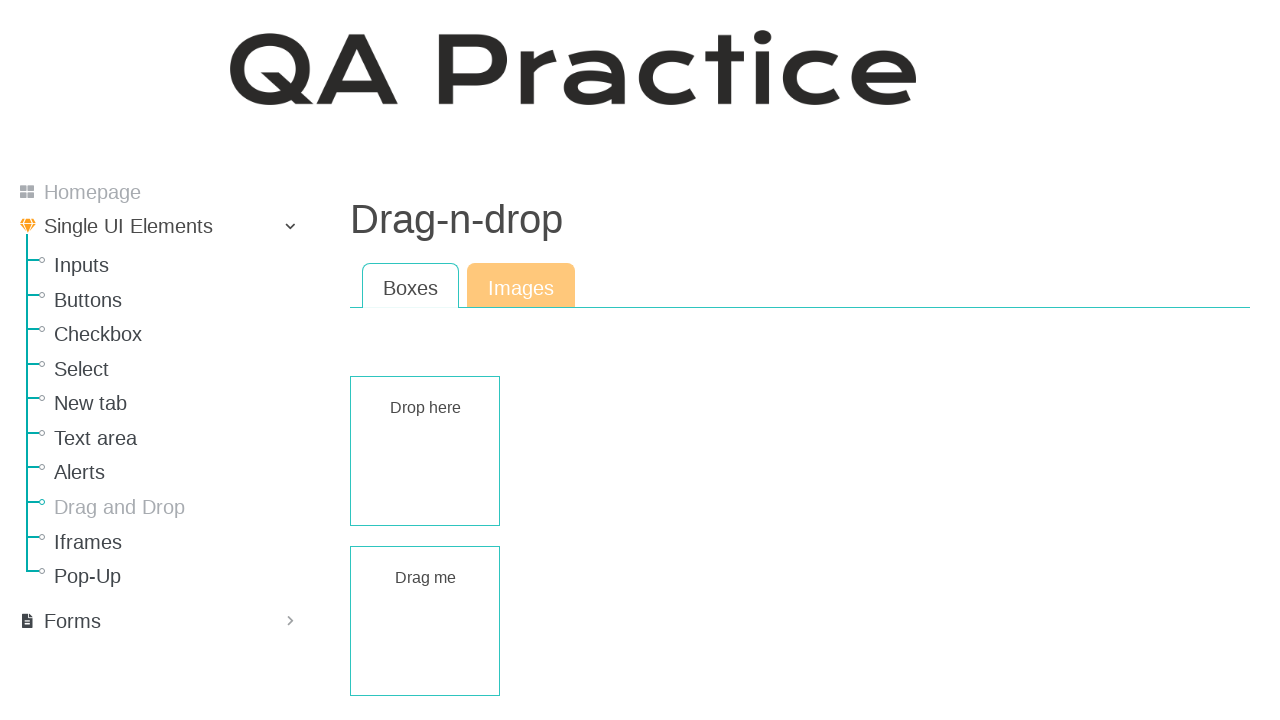